Tests the product search functionality on a shopping practice site by typing a search query, clicking the search button, and verifying that 4 products are returned

Starting URL: https://rahulshettyacademy.com/seleniumPractise/#/

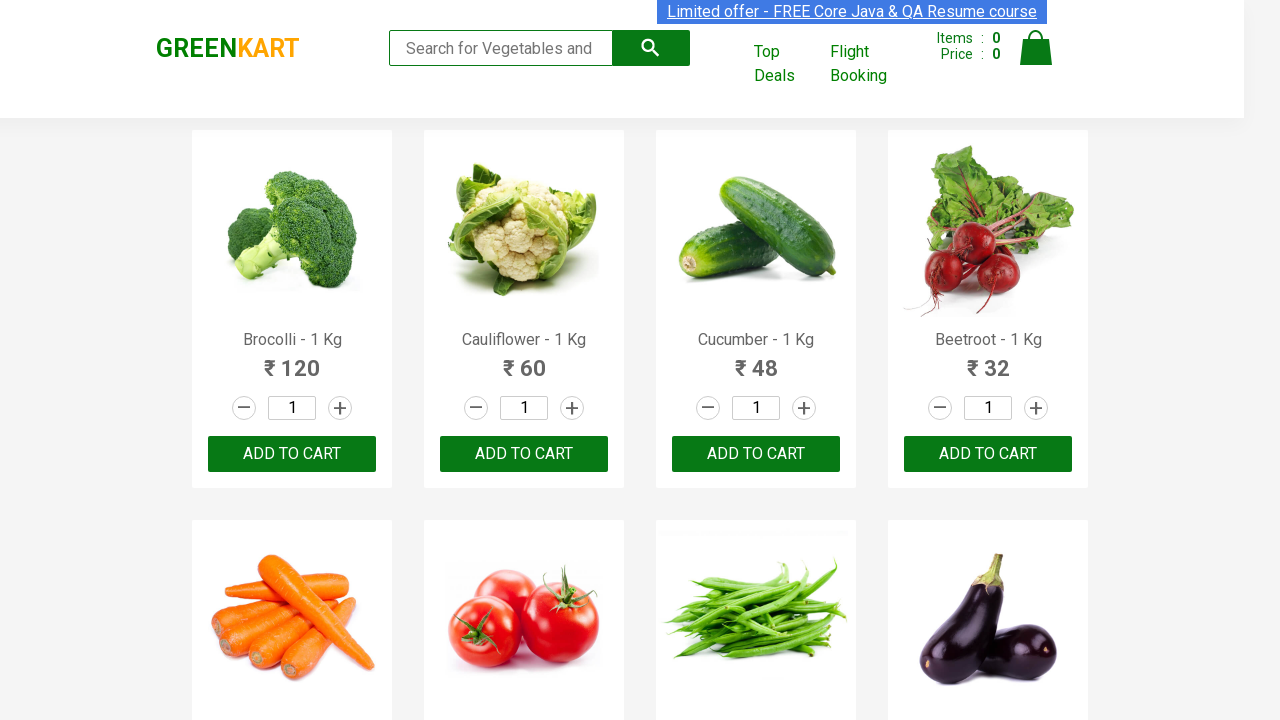

Filled search field with 'Ca' on form .search-keyword
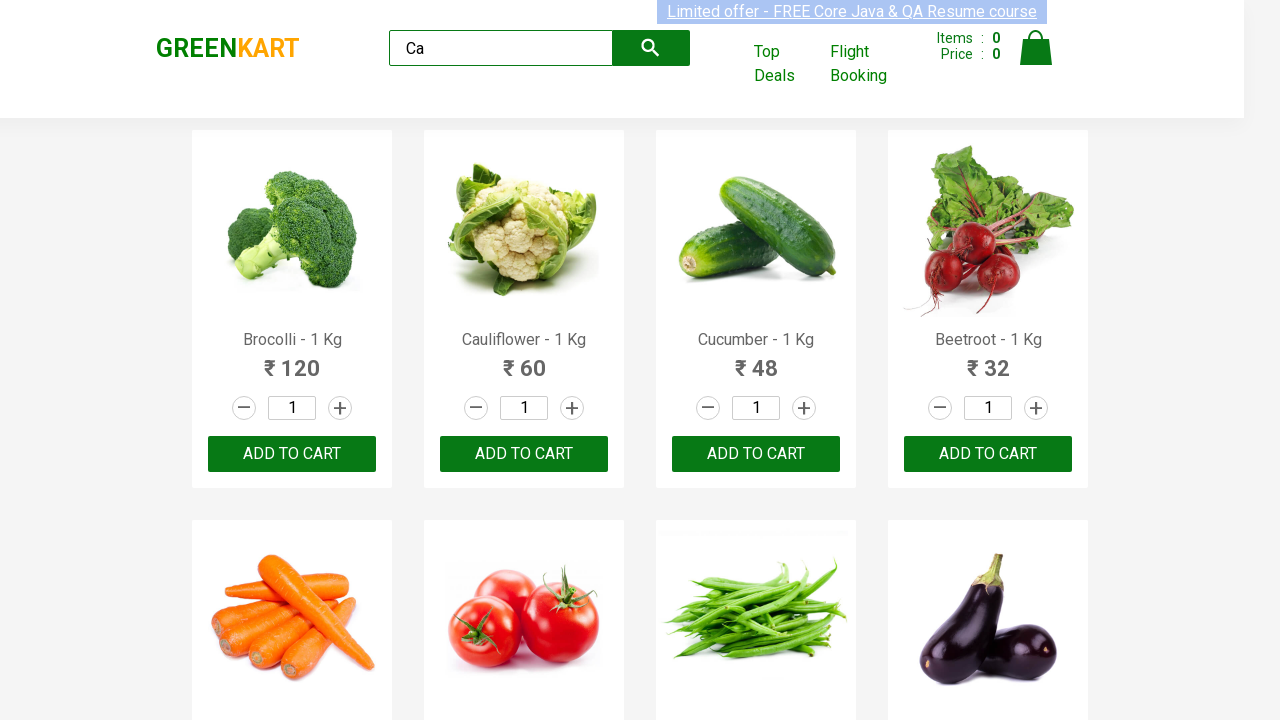

Clicked search button at (651, 48) on form .search-button
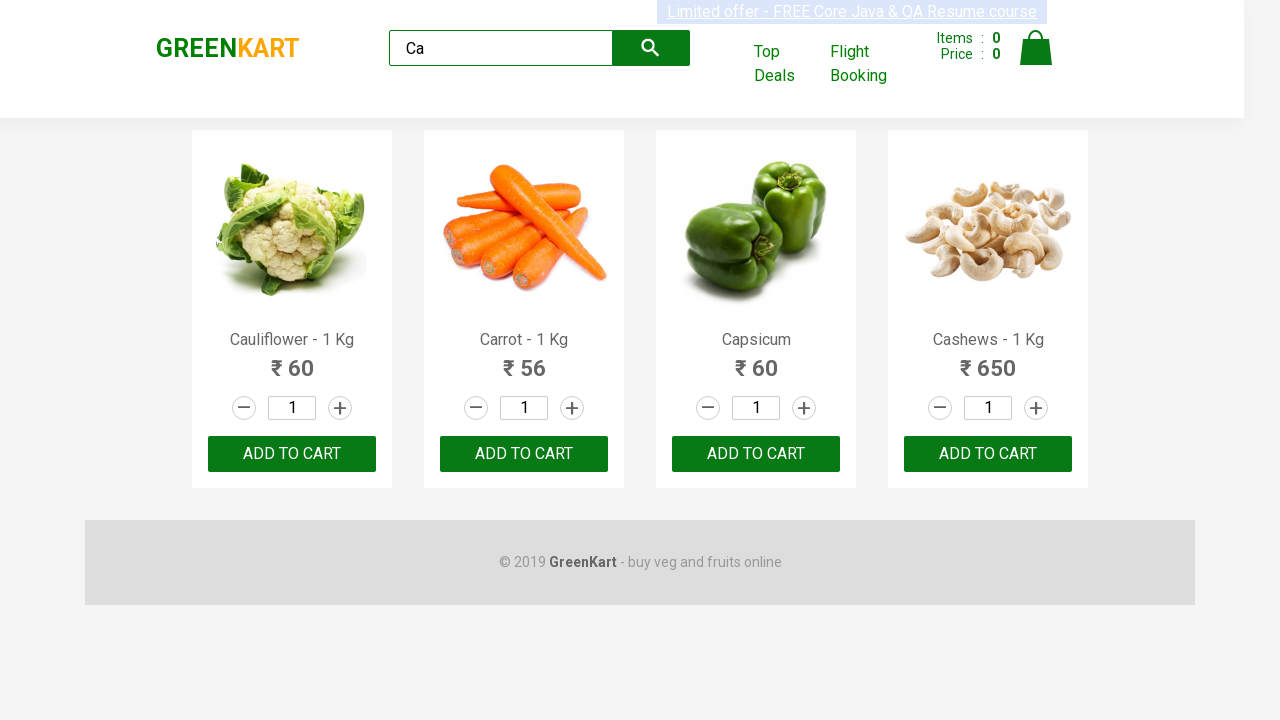

Waited for products to load
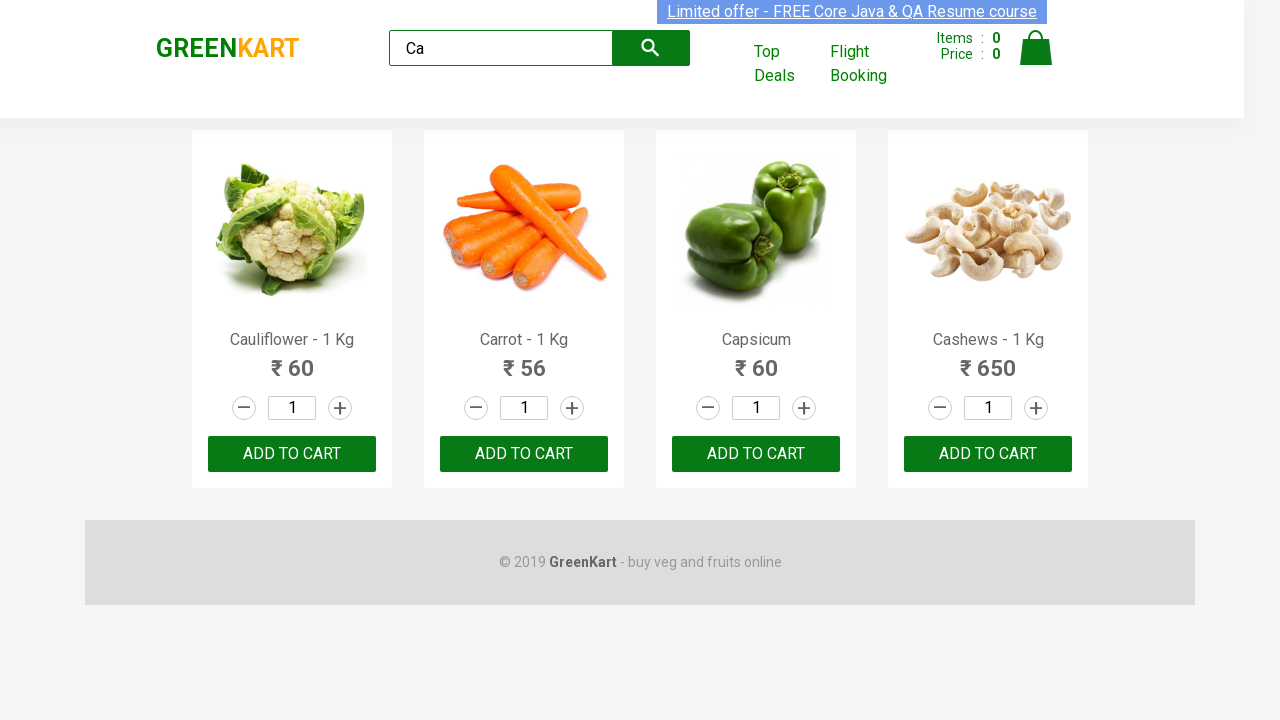

Located visible products
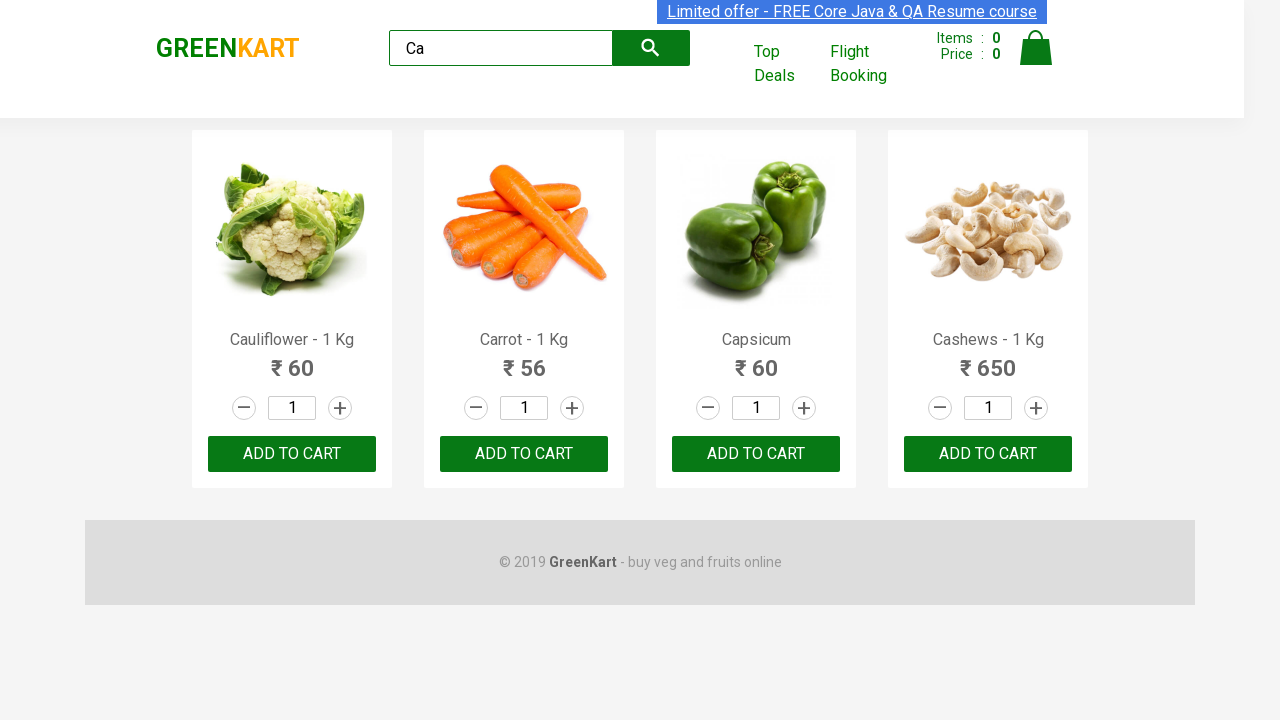

Verified first product is visible
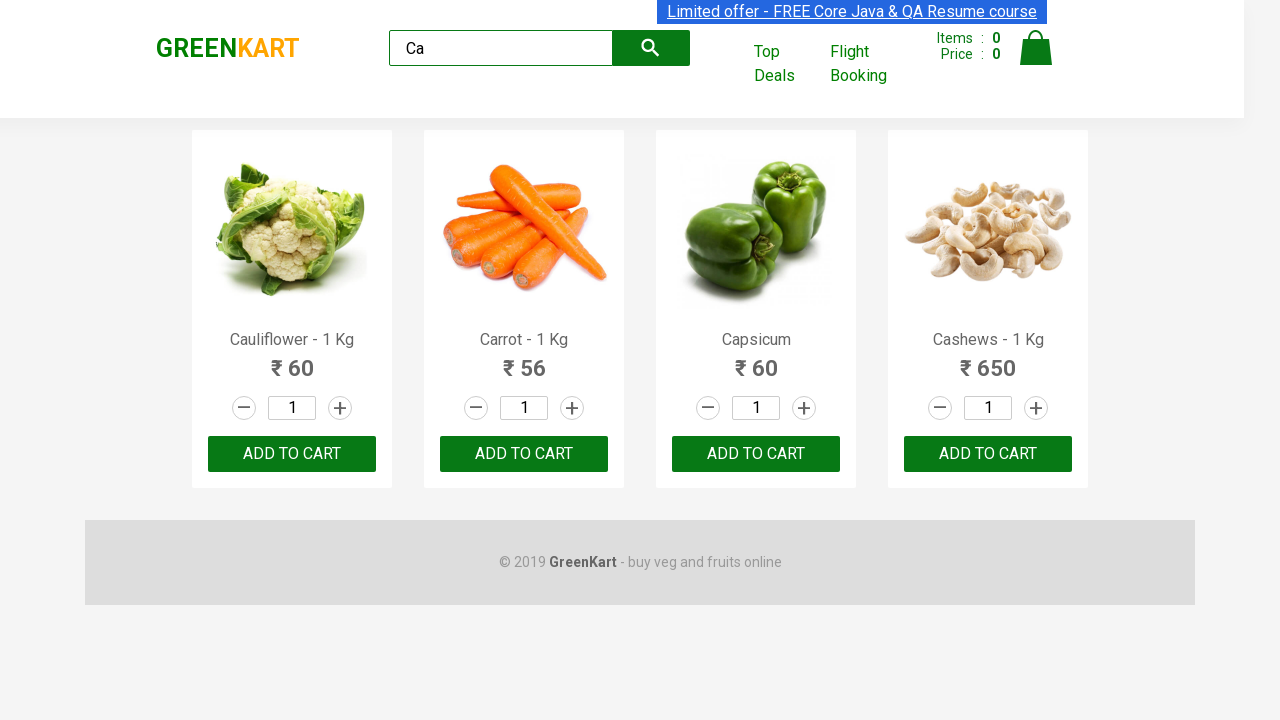

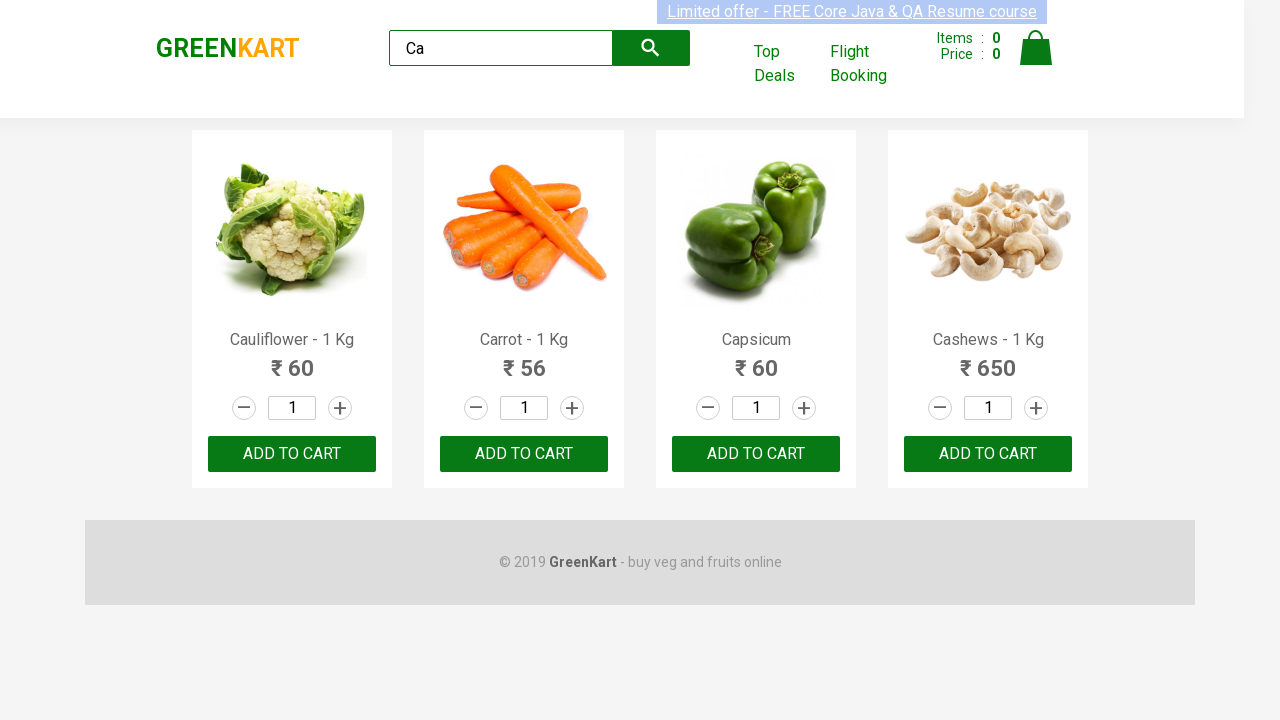